Navigates to the Automation Exercise website and verifies the page loads successfully

Starting URL: https://www.automationexercise.com/

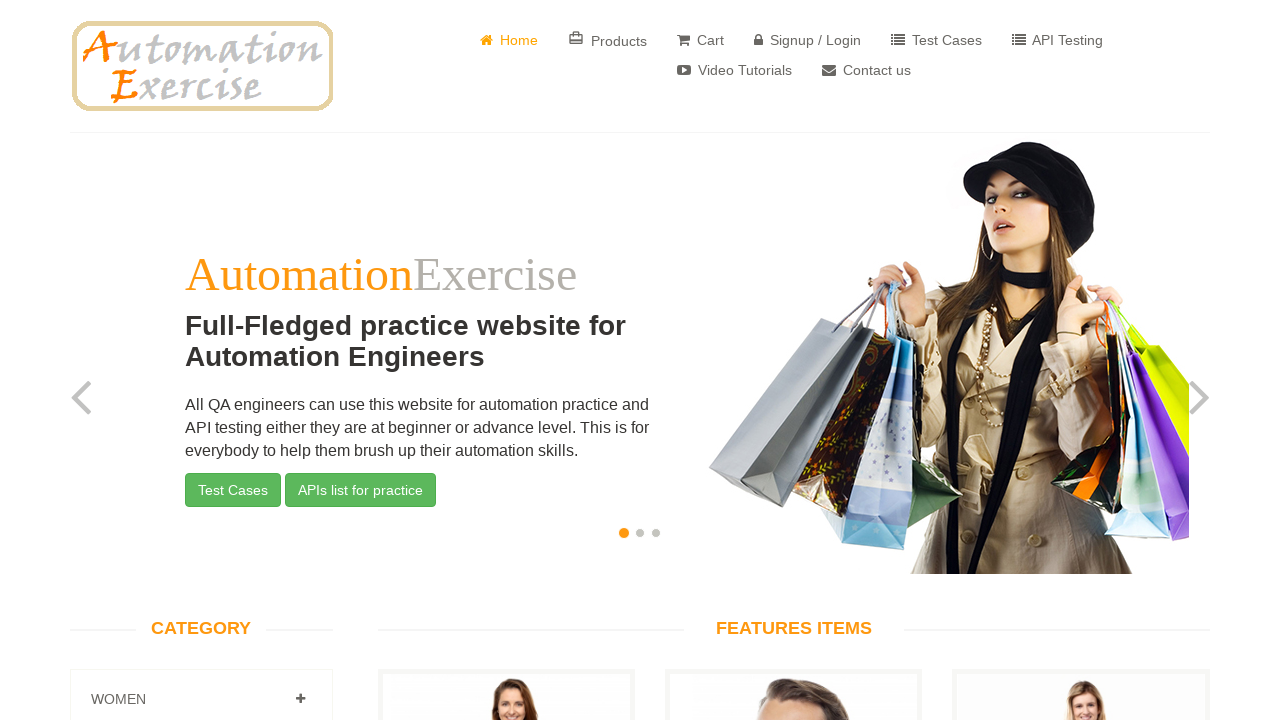

Waited for body element to load on Automation Exercise website
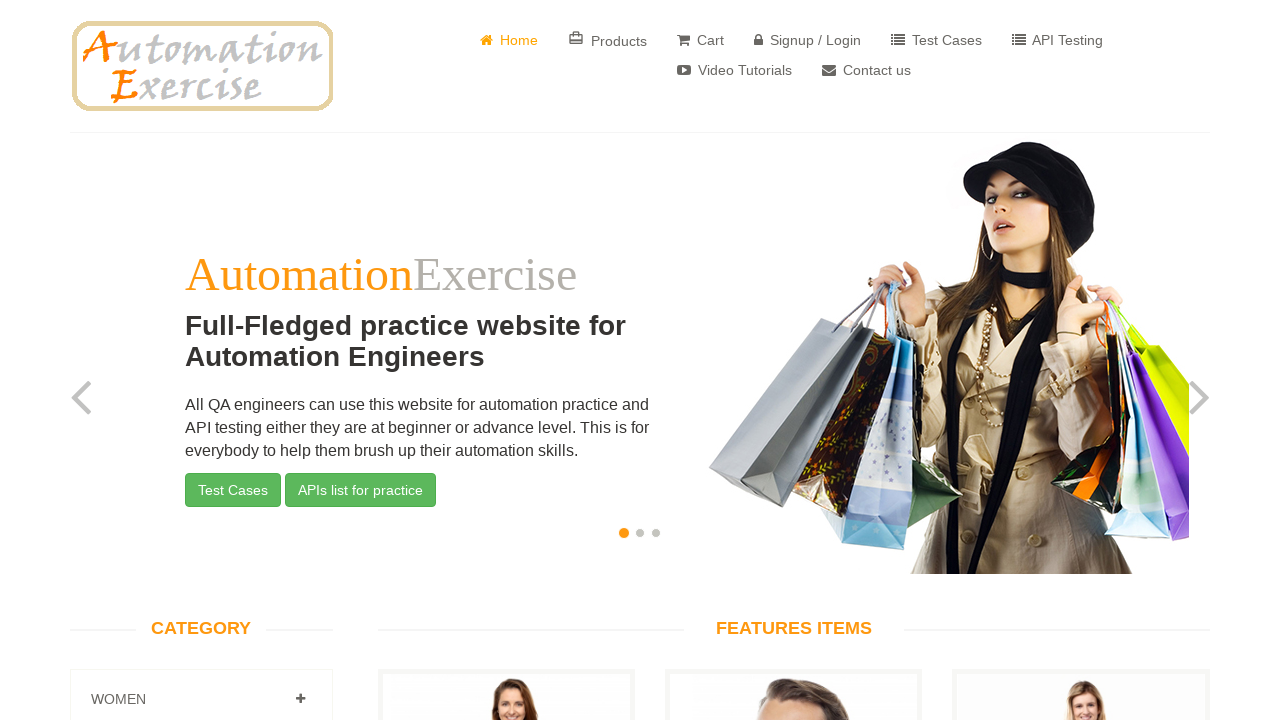

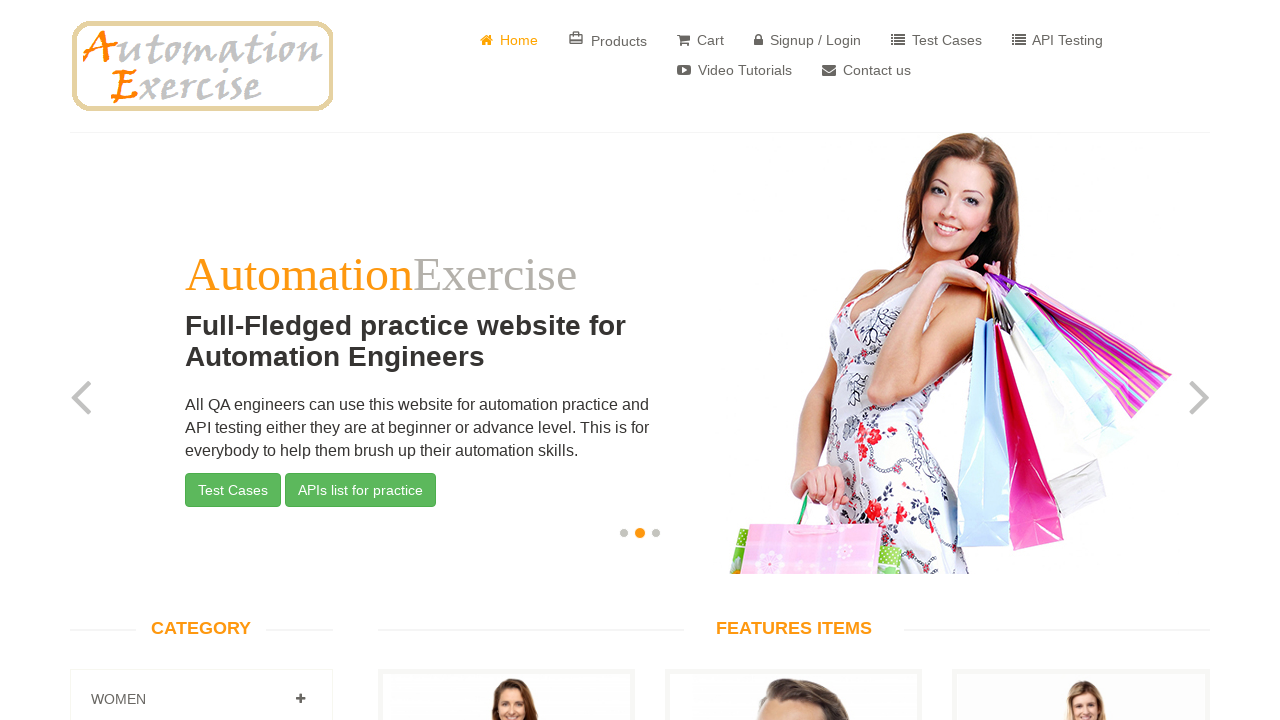